Navigates to a GitHub Pages test page and clicks a button element

Starting URL: https://SunInJuly.github.io/execute_script.html

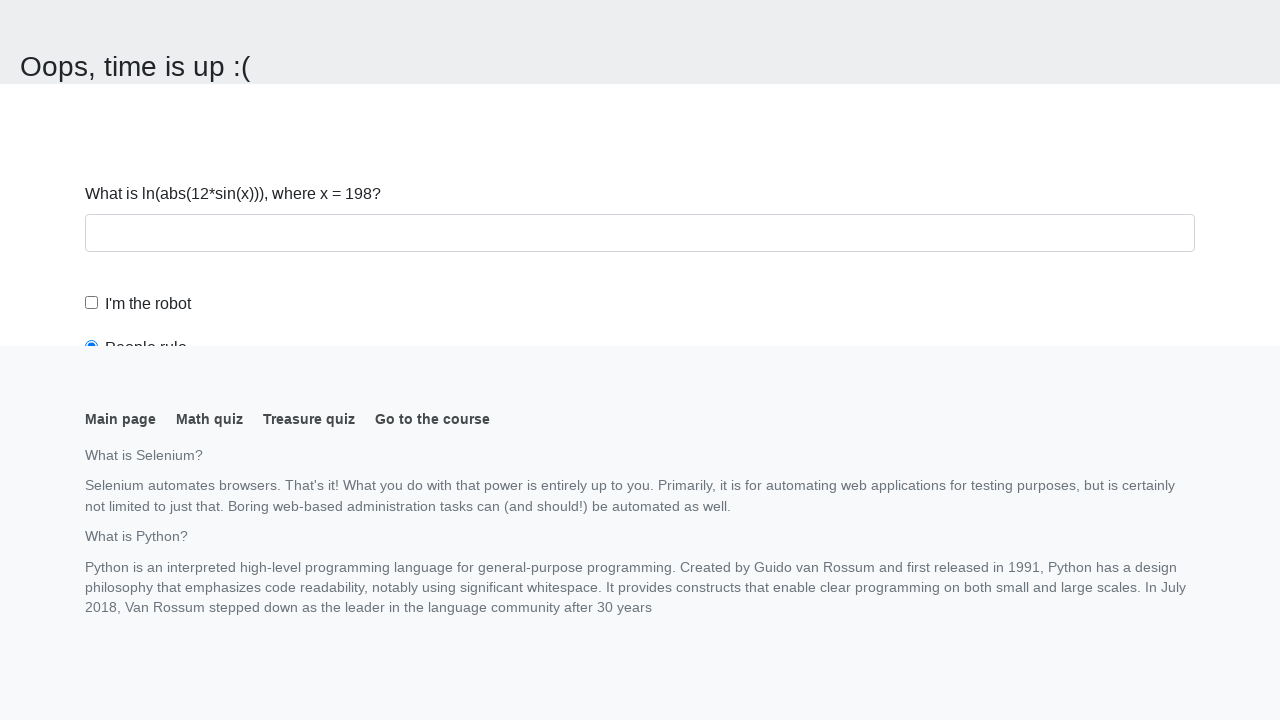

Navigated to GitHub Pages test page
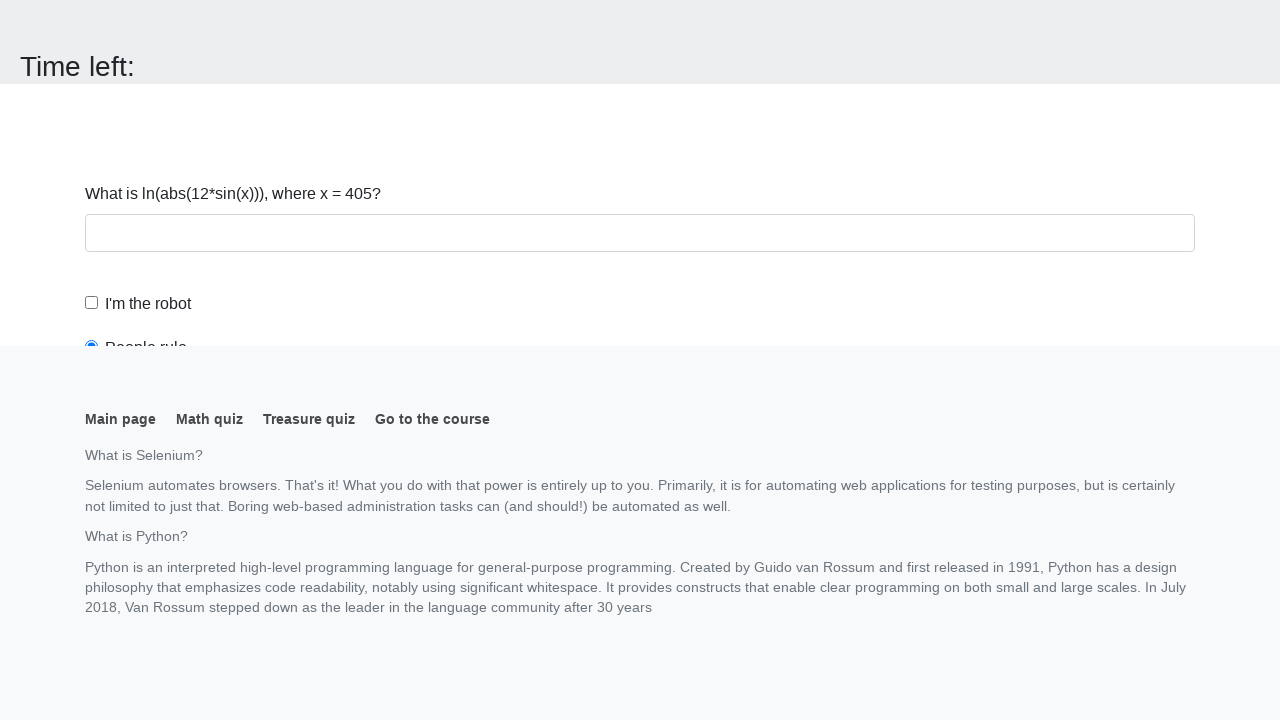

Clicked button element on the page at (123, 20) on button
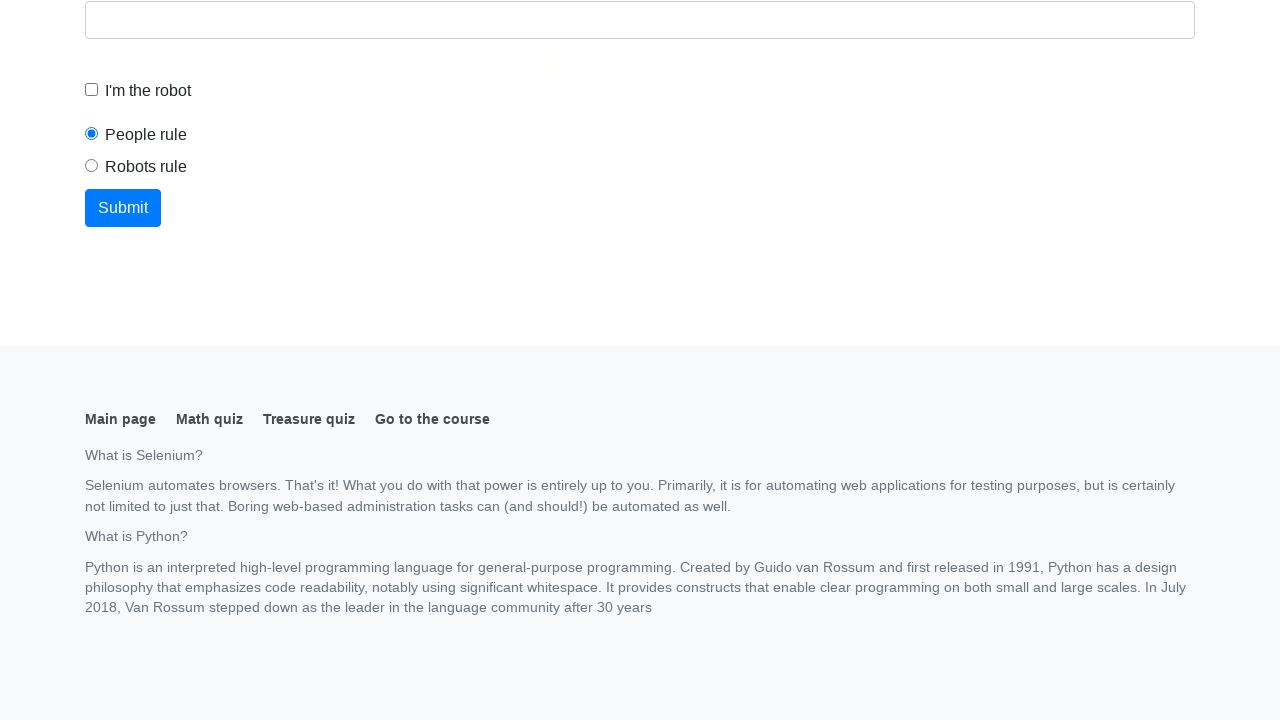

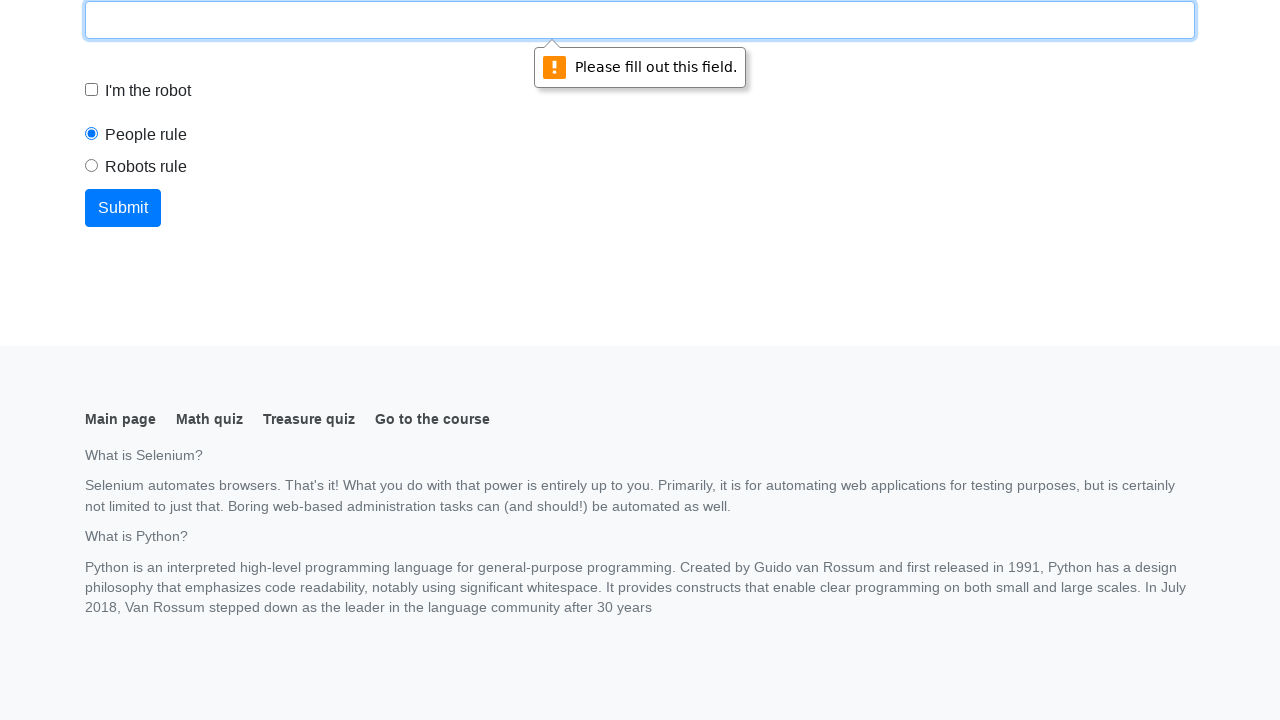